Tests dropdown selection by choosing an option from a select element

Starting URL: https://rahulshettyacademy.com/AutomationPractice/

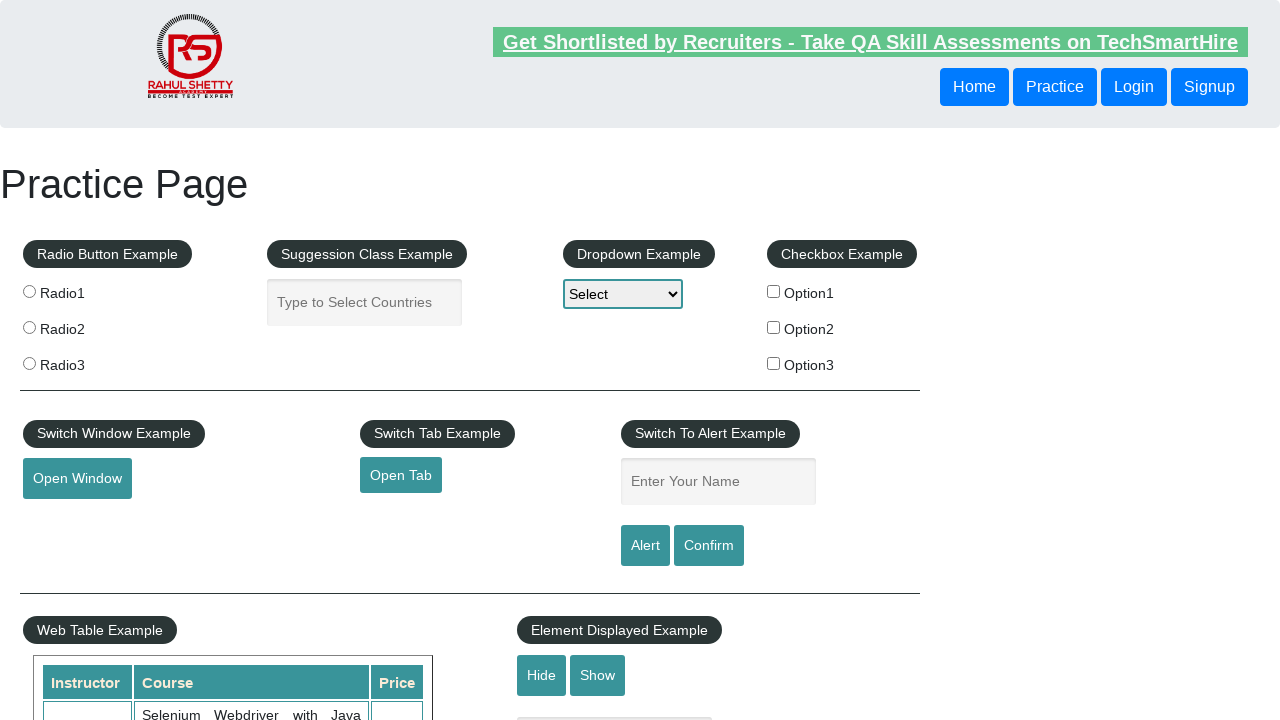

Selected 'option2' from the dropdown element on #dropdown-class-example
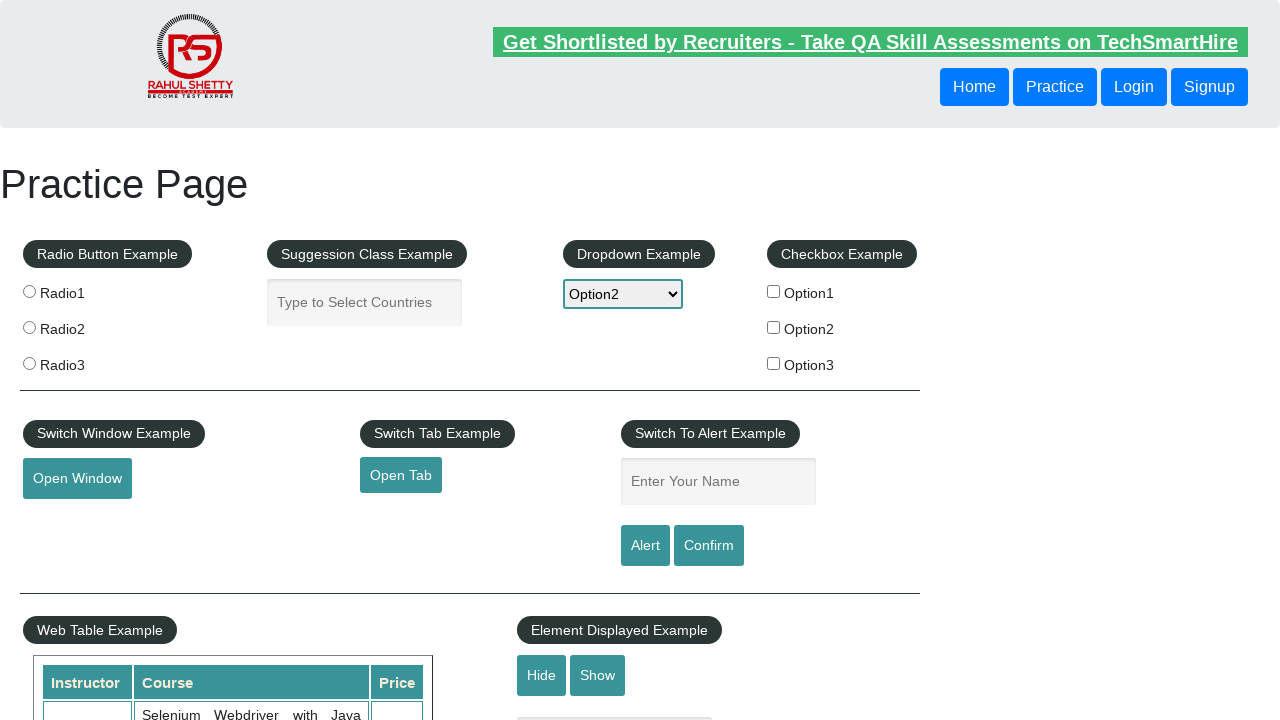

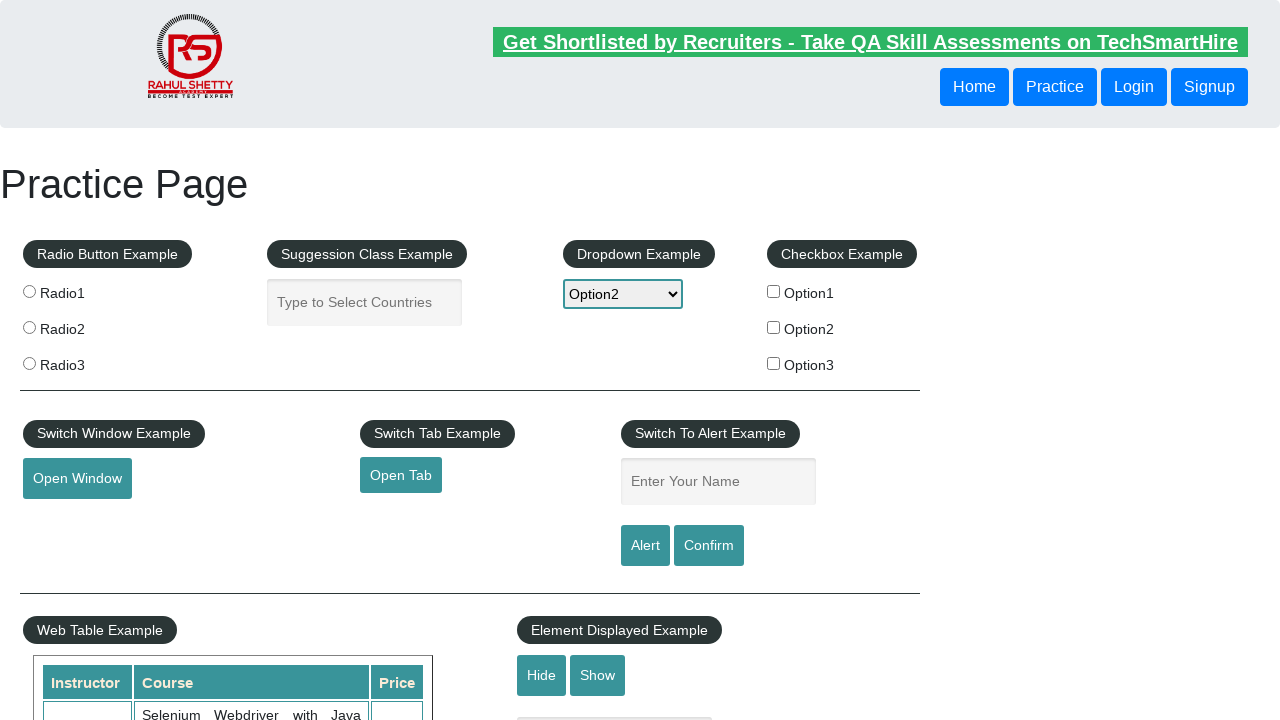